Verifies the text content of elements in the callback info block including heading and description

Starting URL: https://cleverbots.ru/

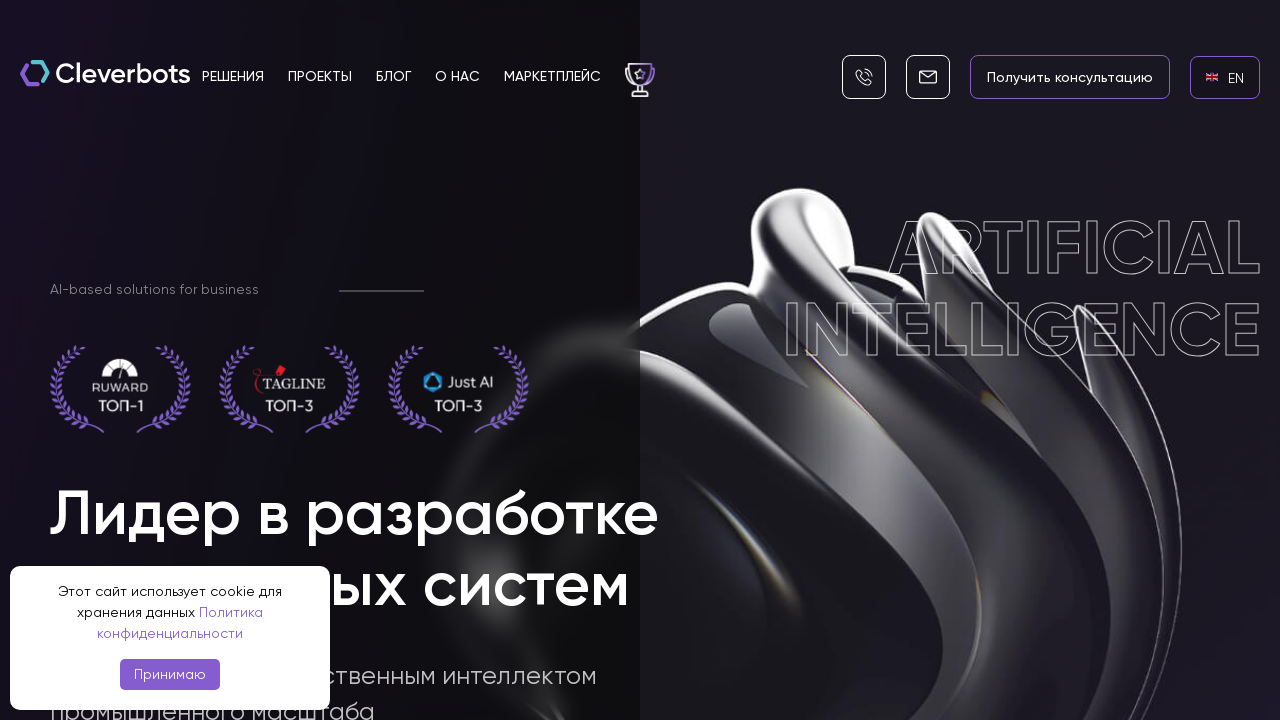

Clicked EN language link at (1225, 77) on internal:role=link[name="en EN"i]
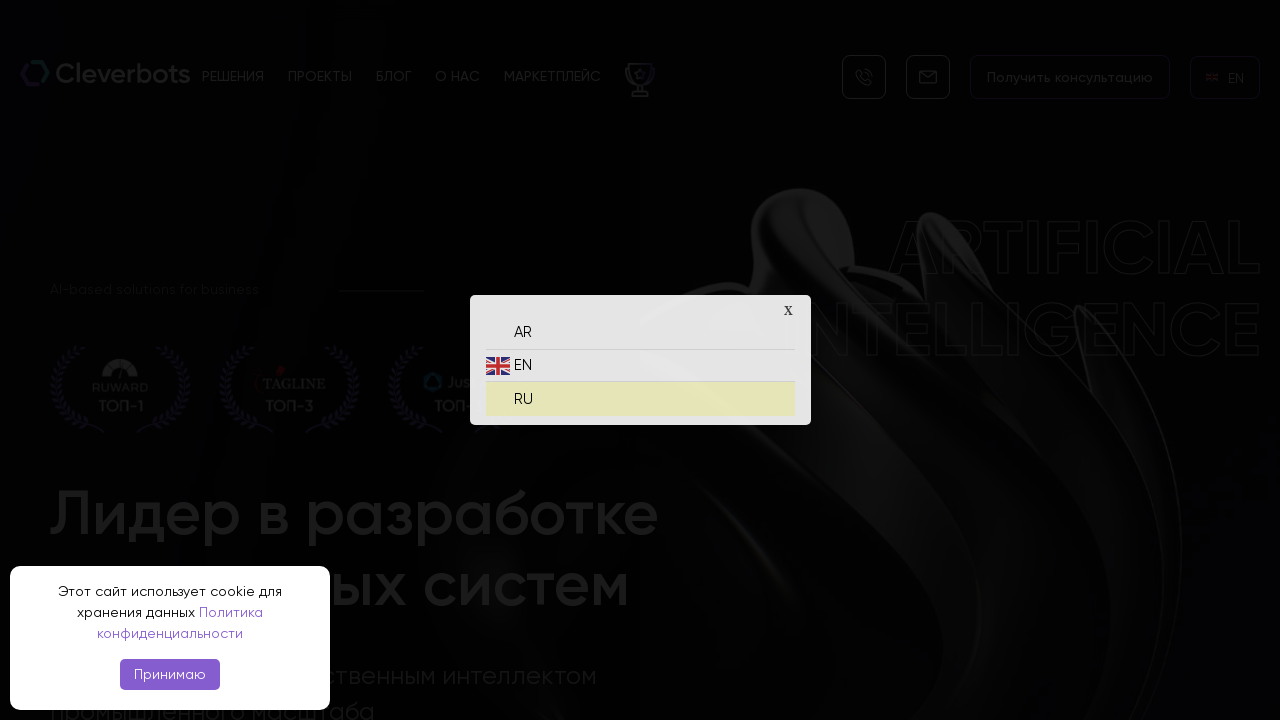

Clicked RU language link to switch to Russian at (640, 394) on internal:role=link[name="ru RU"i]
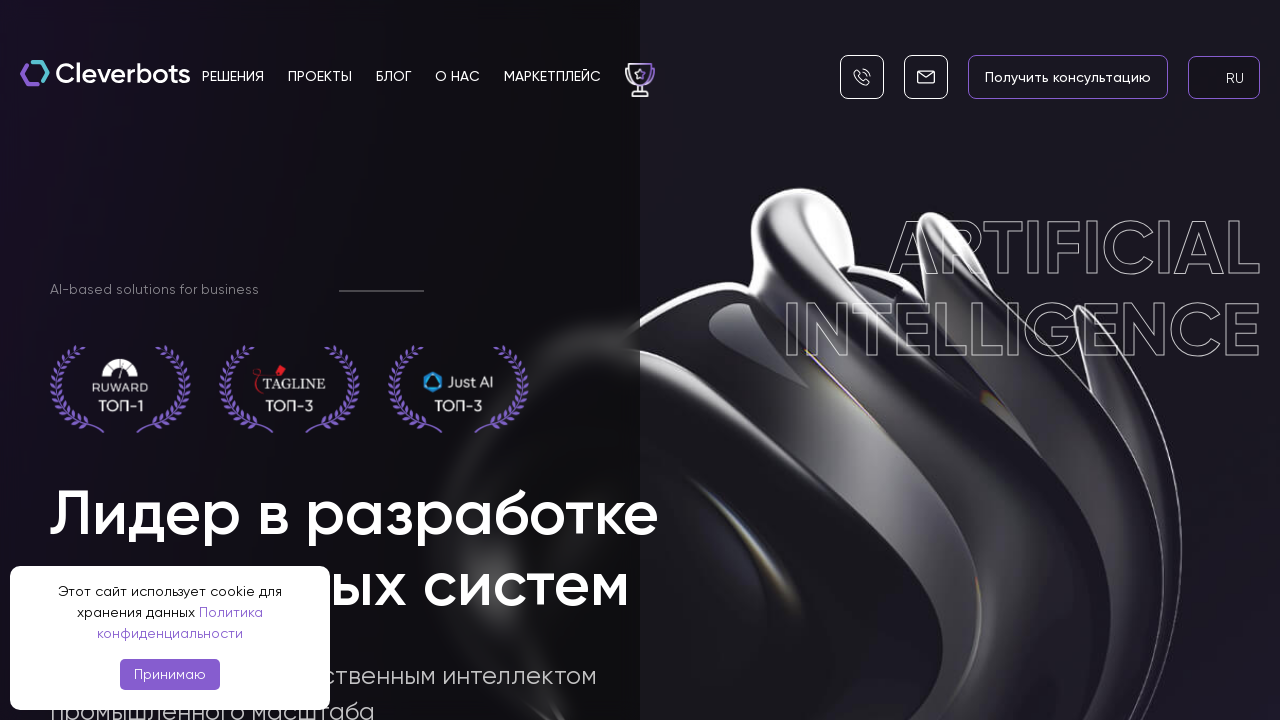

Waited for 'Обсудить задачу' heading to become visible in callback info block
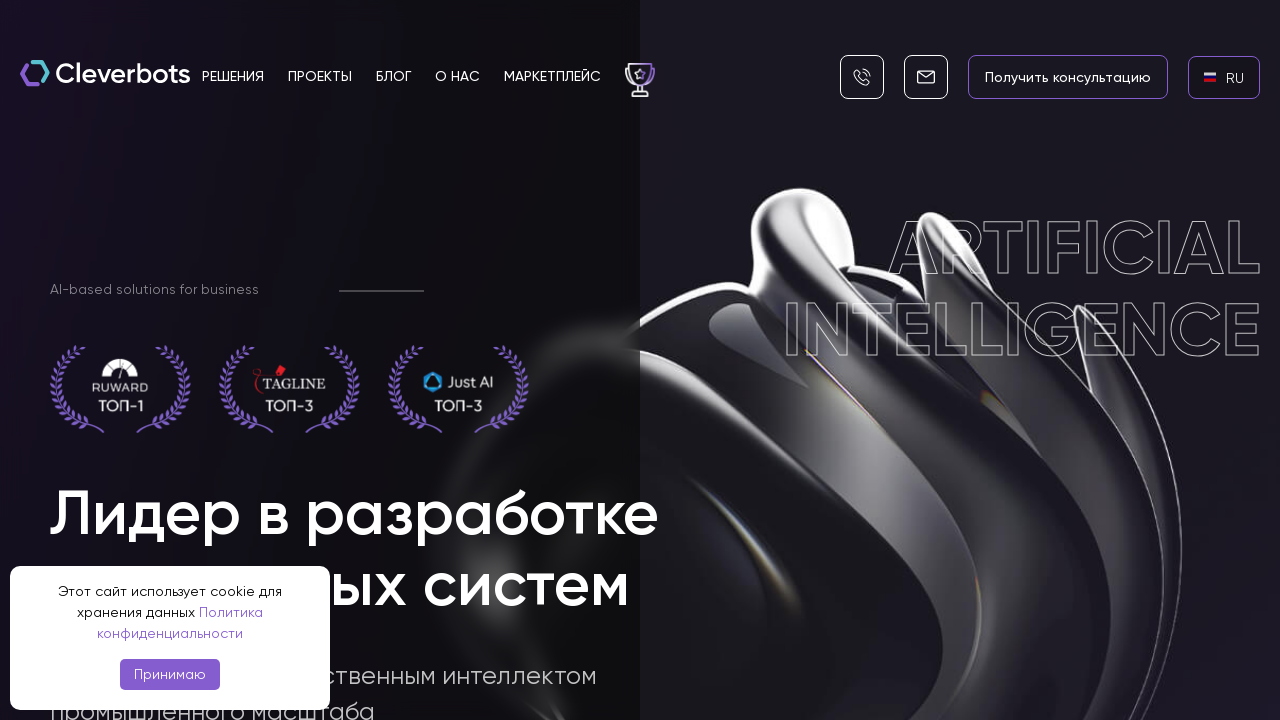

Waited for callback info description text to become visible
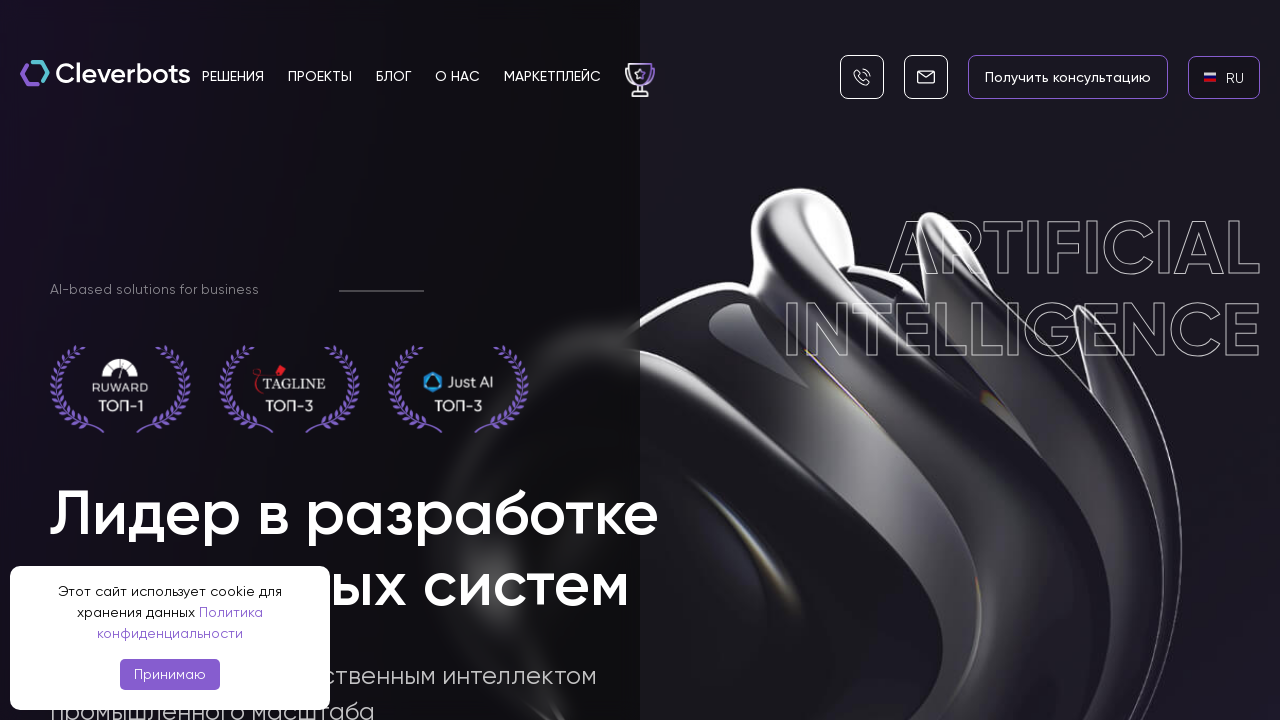

Waited for 'Cleverbots' text element to become visible in callback info block
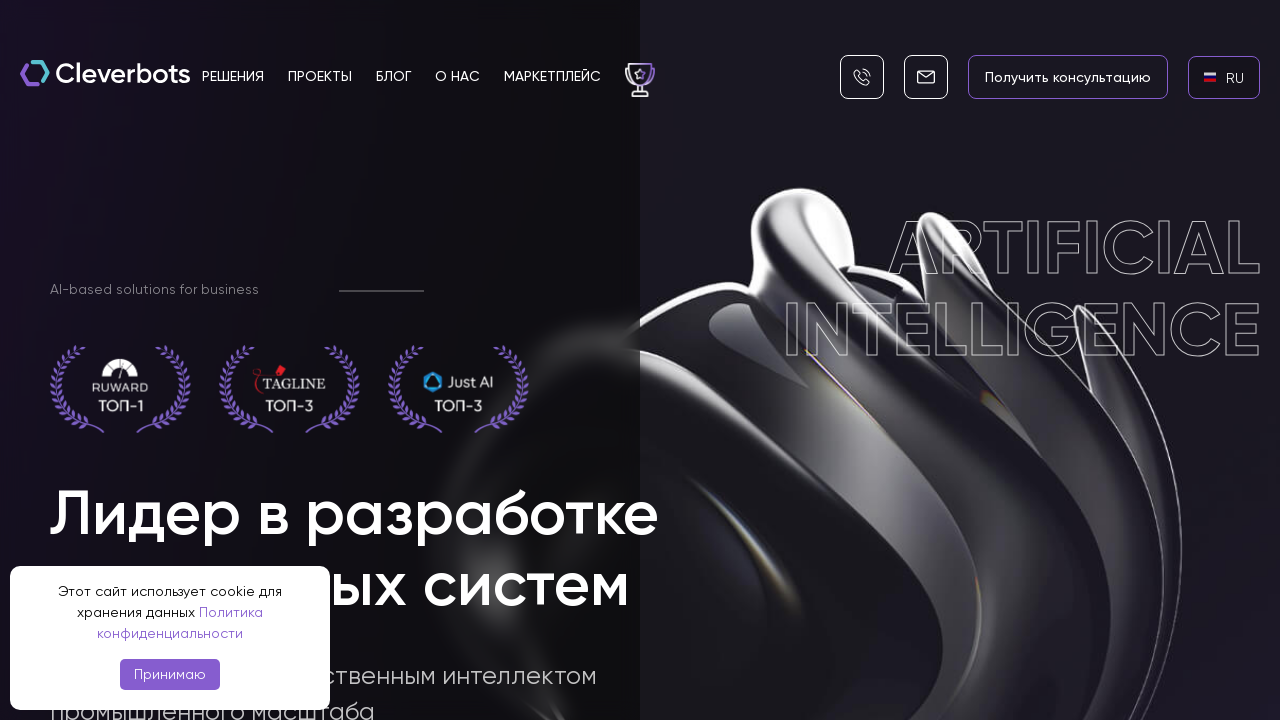

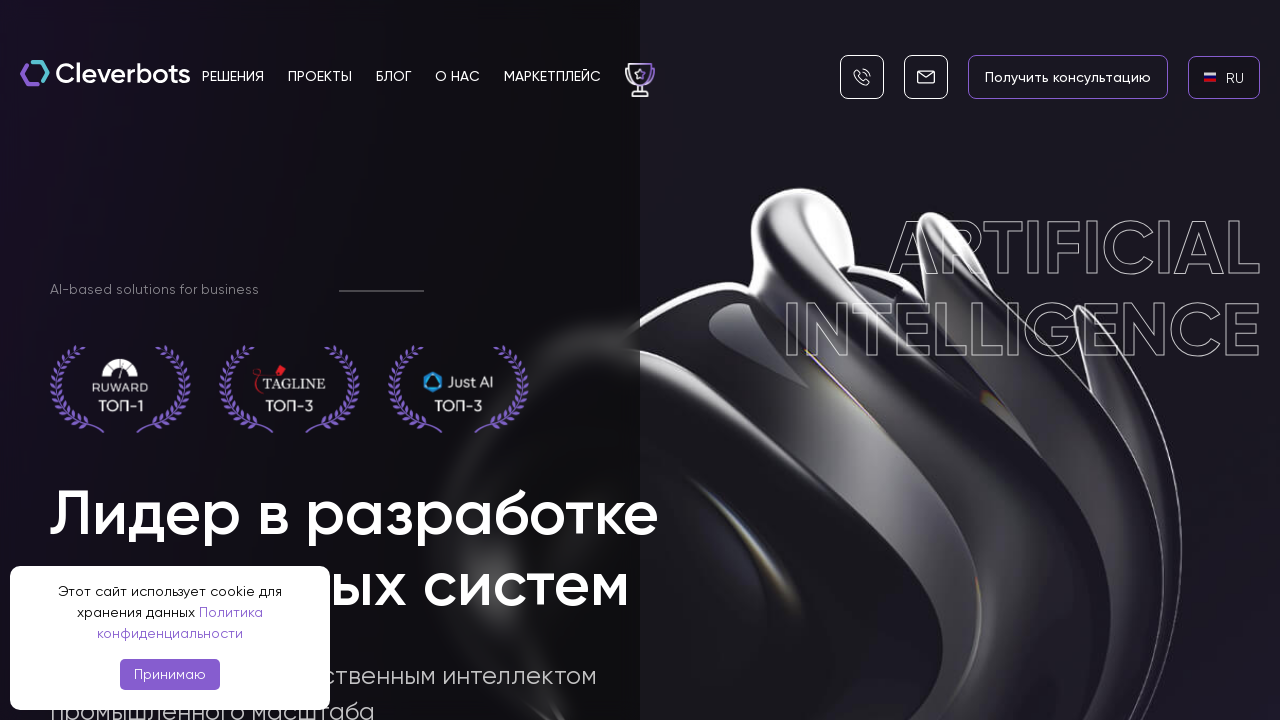